Tests the AngularJS homepage by typing a name into an input field and verifying the greeting message displays correctly

Starting URL: http://www.angularjs.org

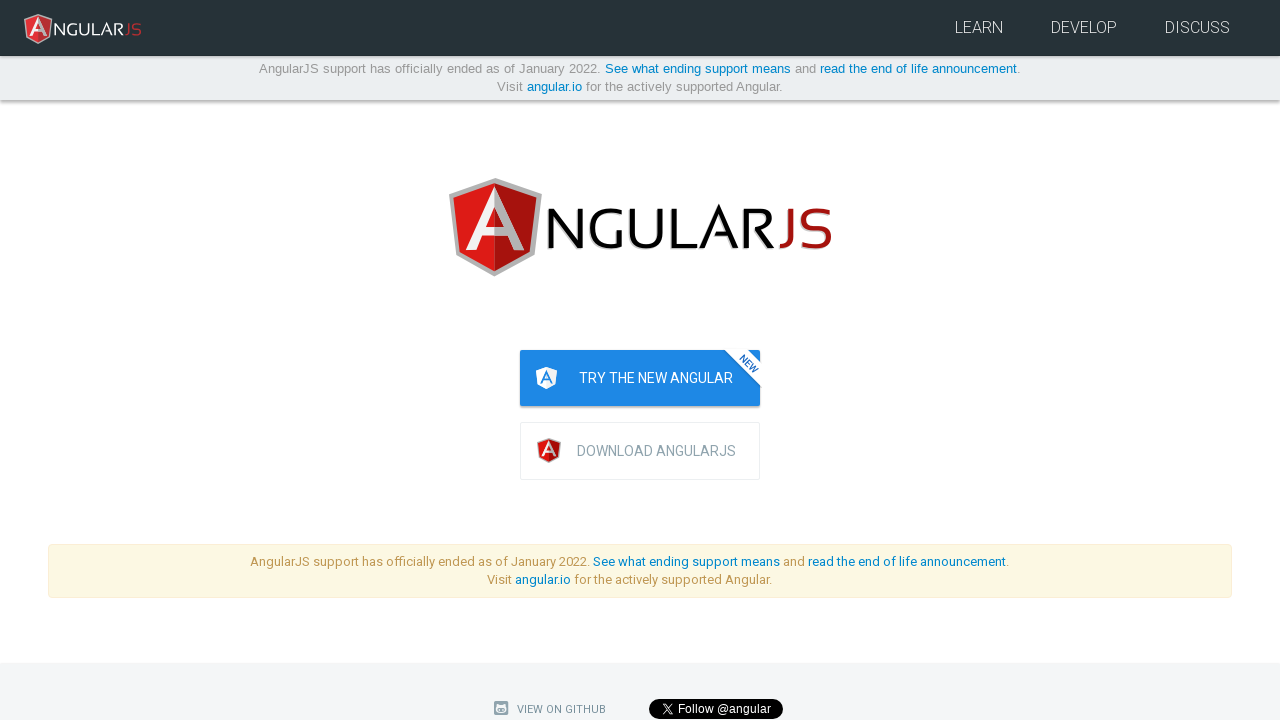

Filled name input field with 'Julie' on input[ng-model='yourName']
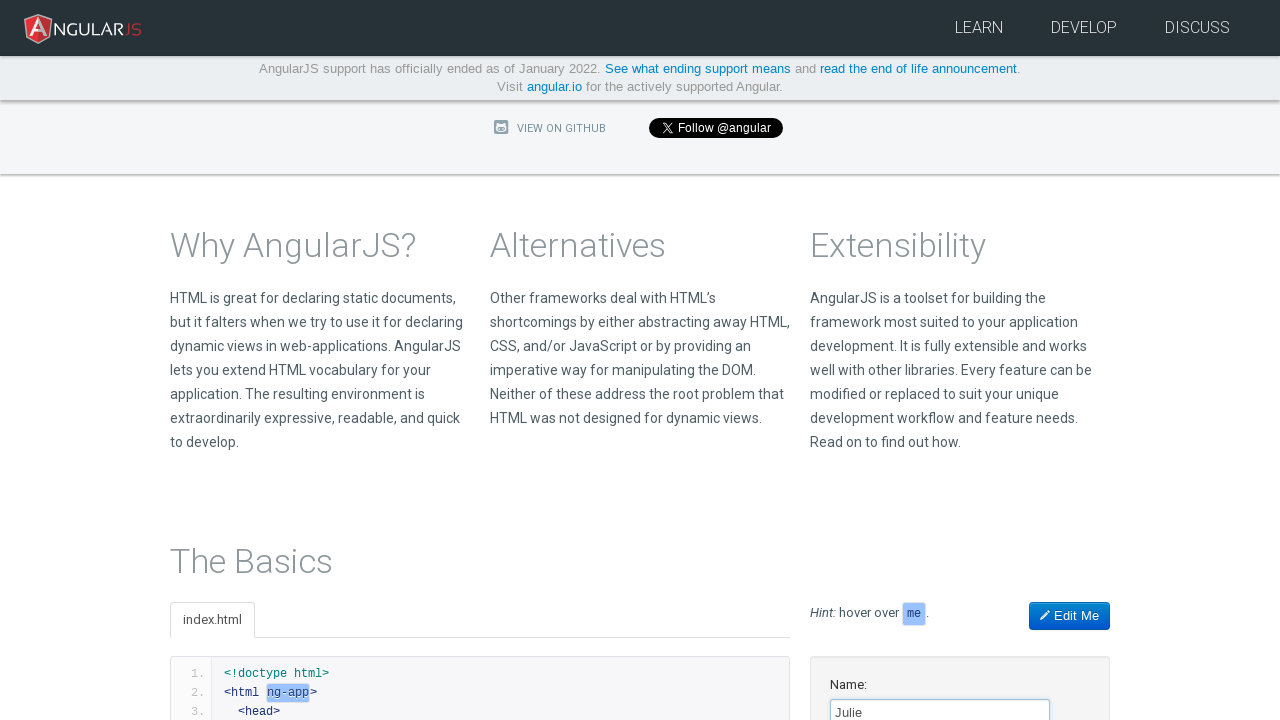

Located greeting element
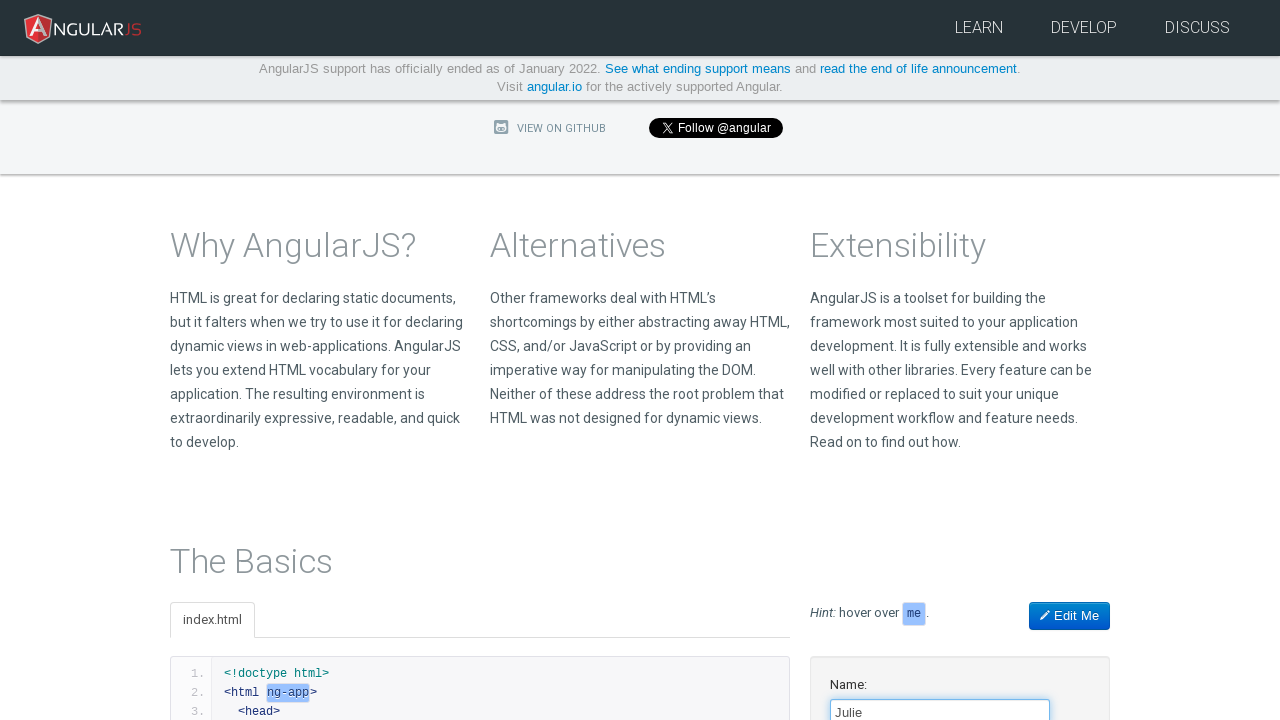

Greeting element became visible
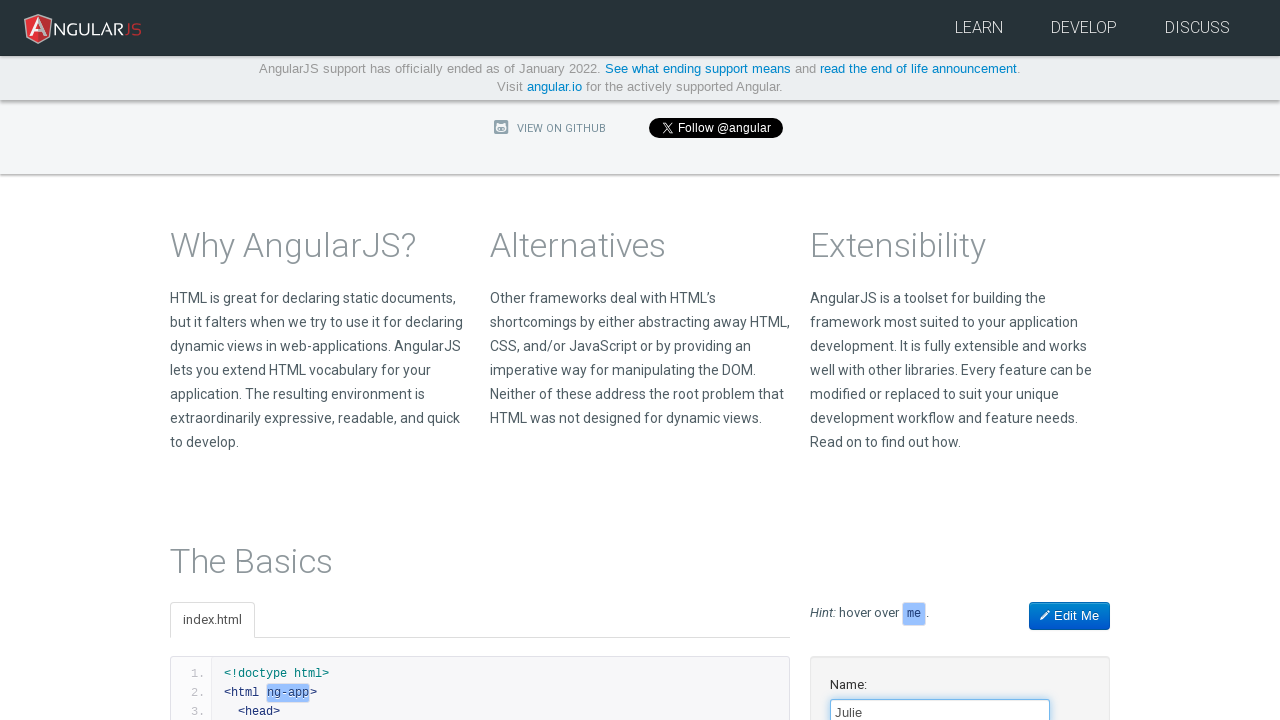

Verified greeting text displays 'Hello Julie!'
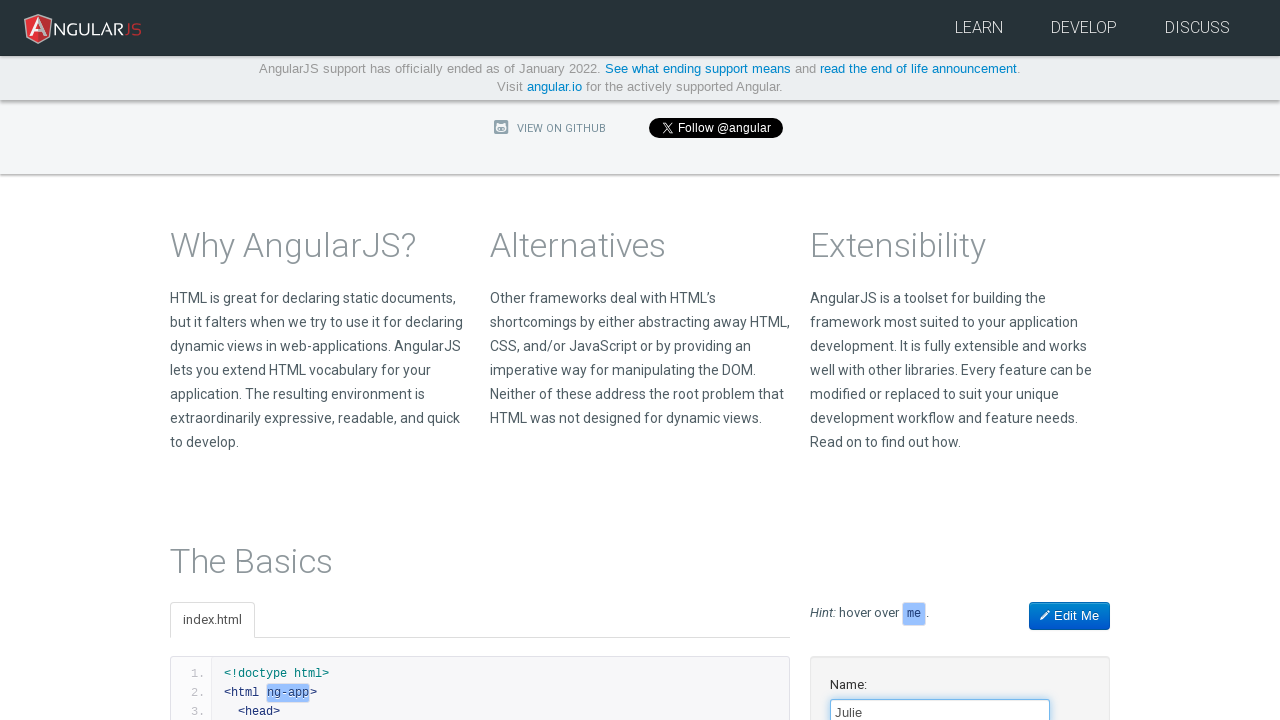

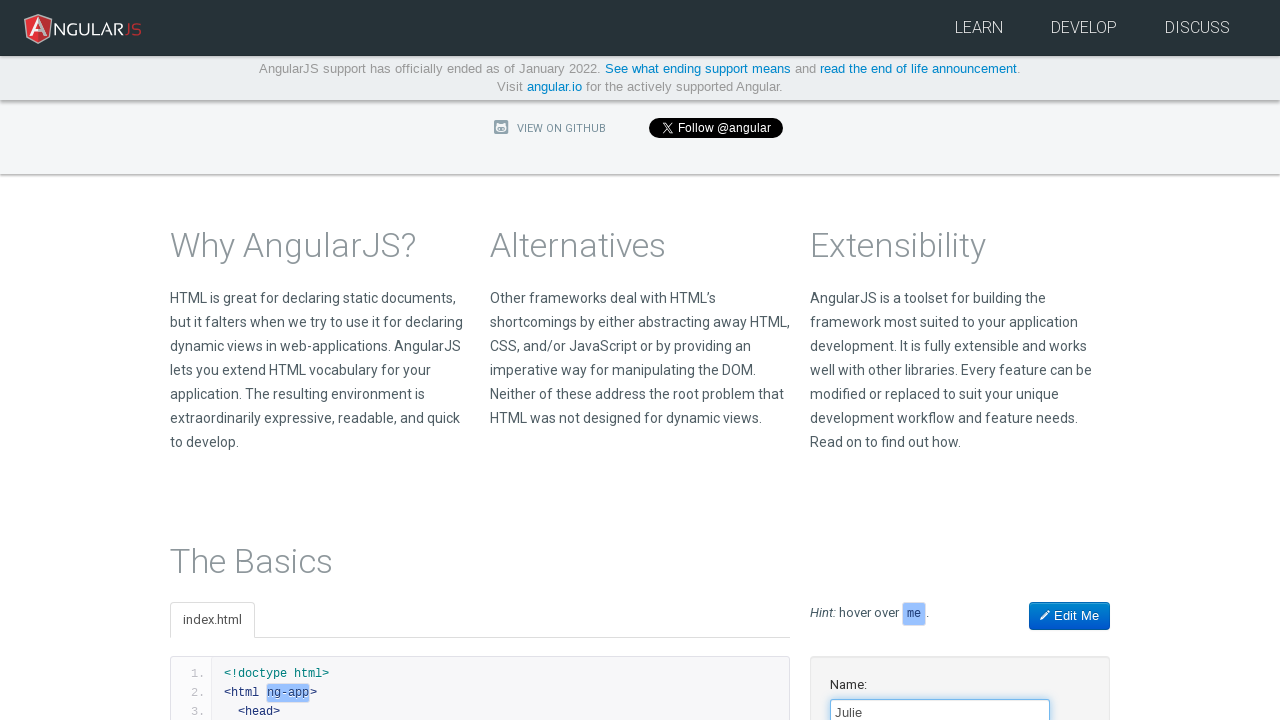